Tests the selection functionality of radio button and checkbox elements

Starting URL: https://automationfc.github.io/basic-form/index.html

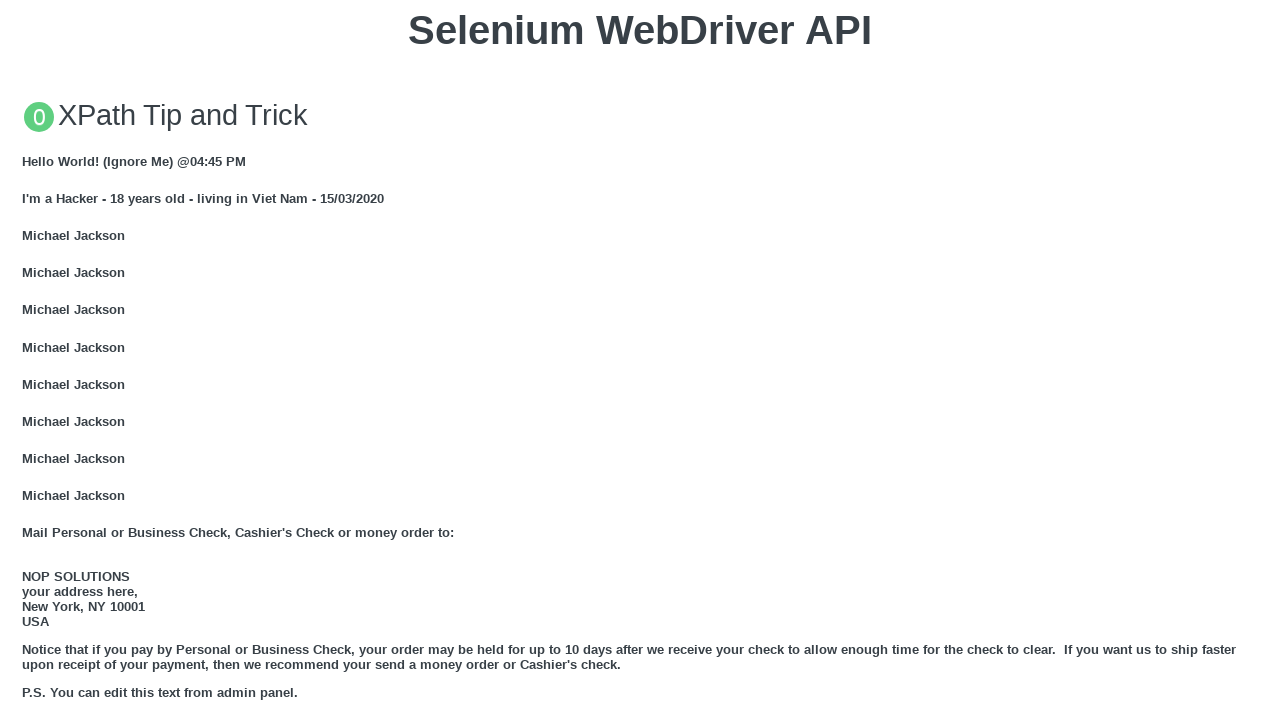

Located under 18 radio button element
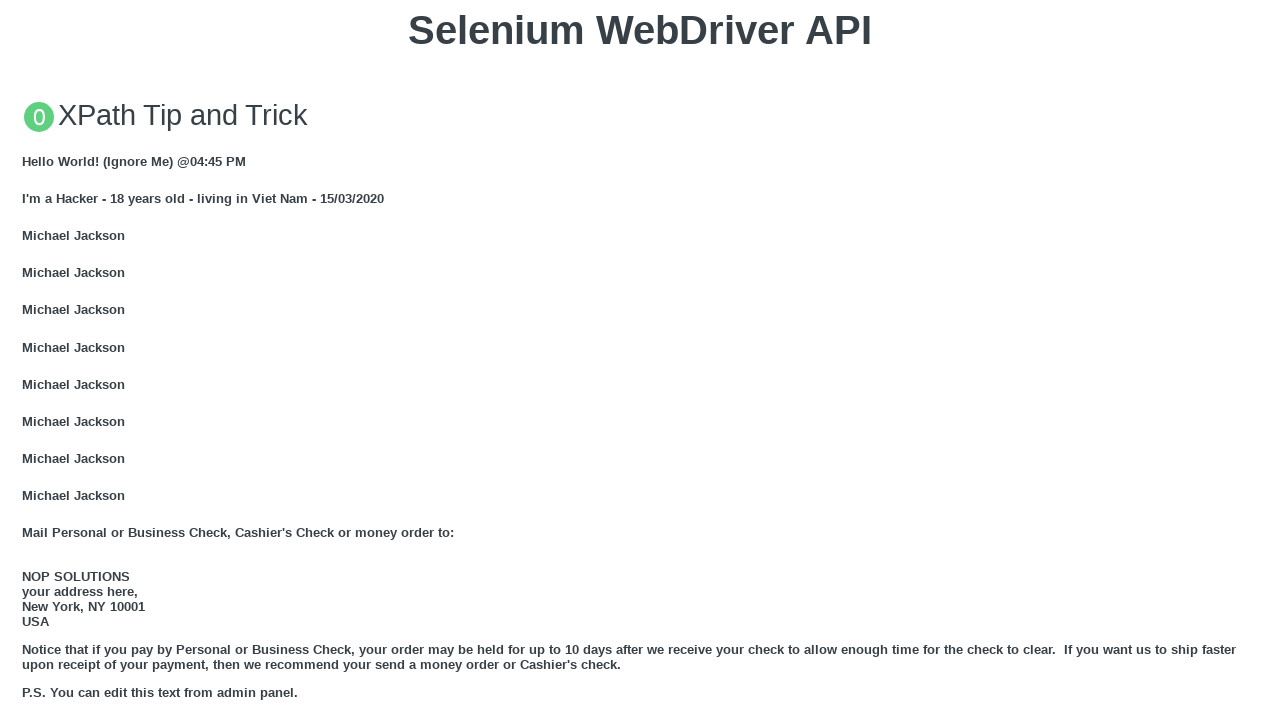

Located Java checkbox element
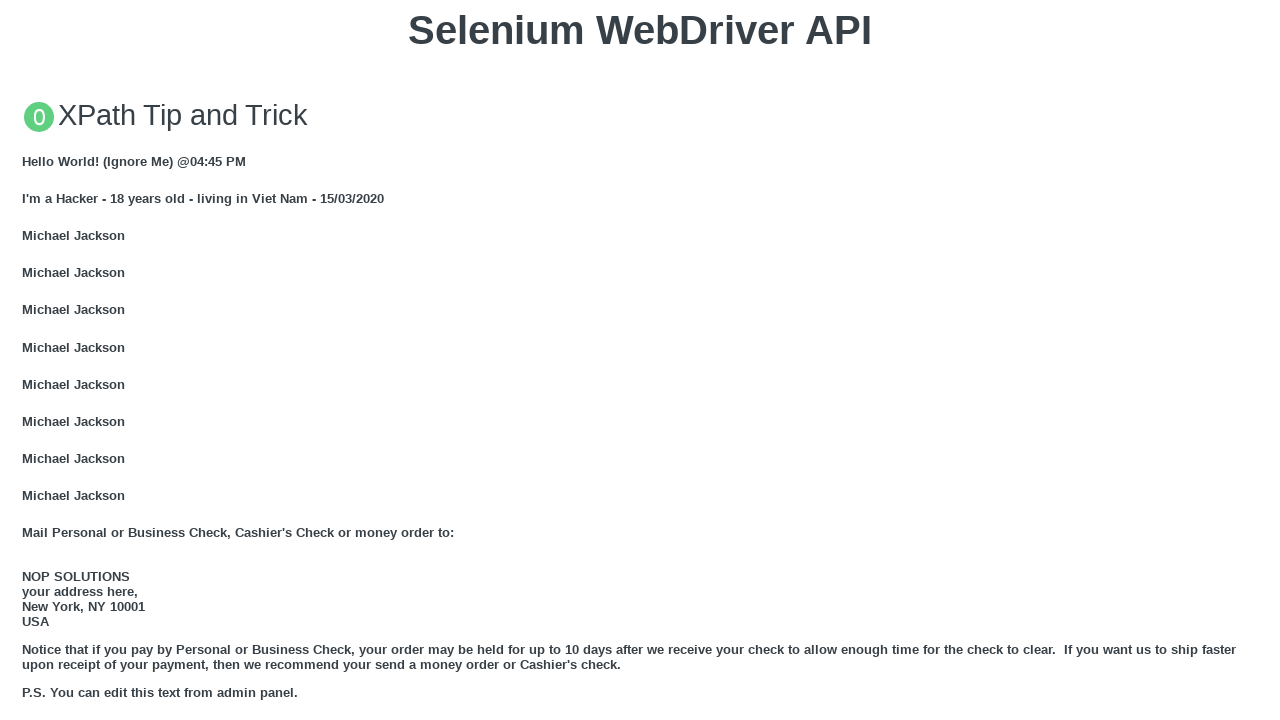

Clicked under 18 radio button to select it at (28, 360) on #under_18
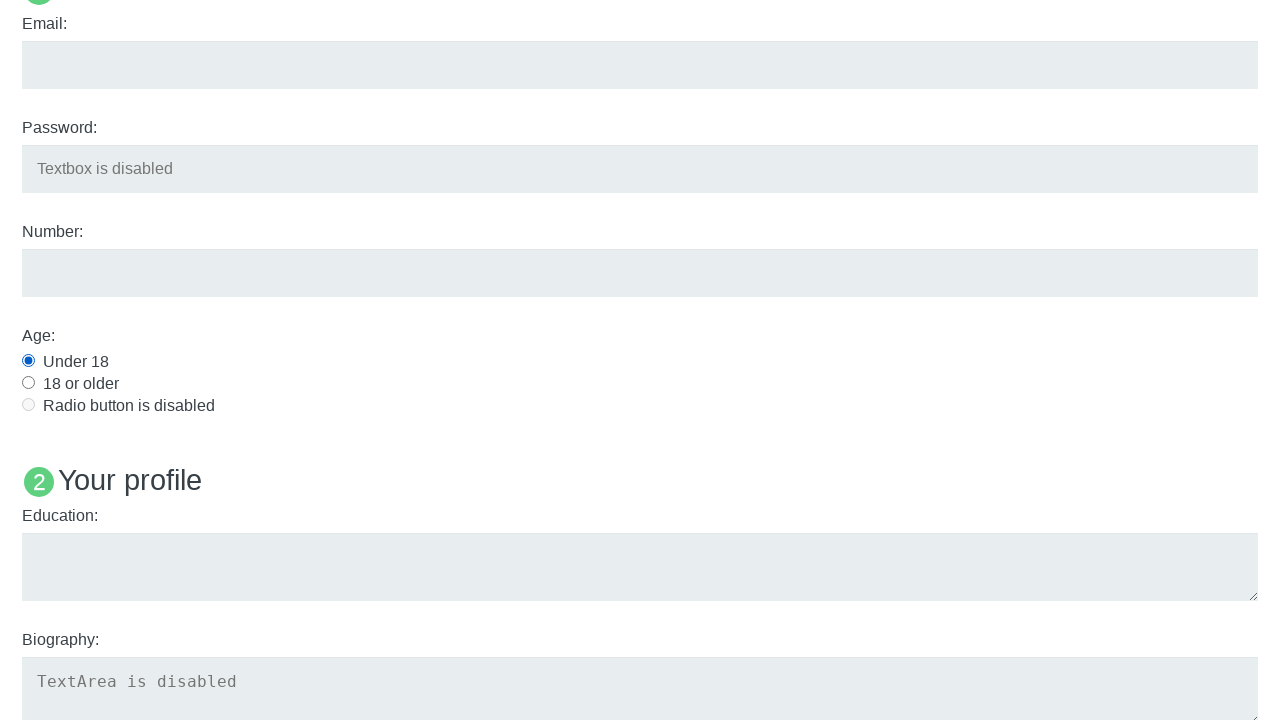

Clicked Java checkbox to select it at (28, 361) on #java
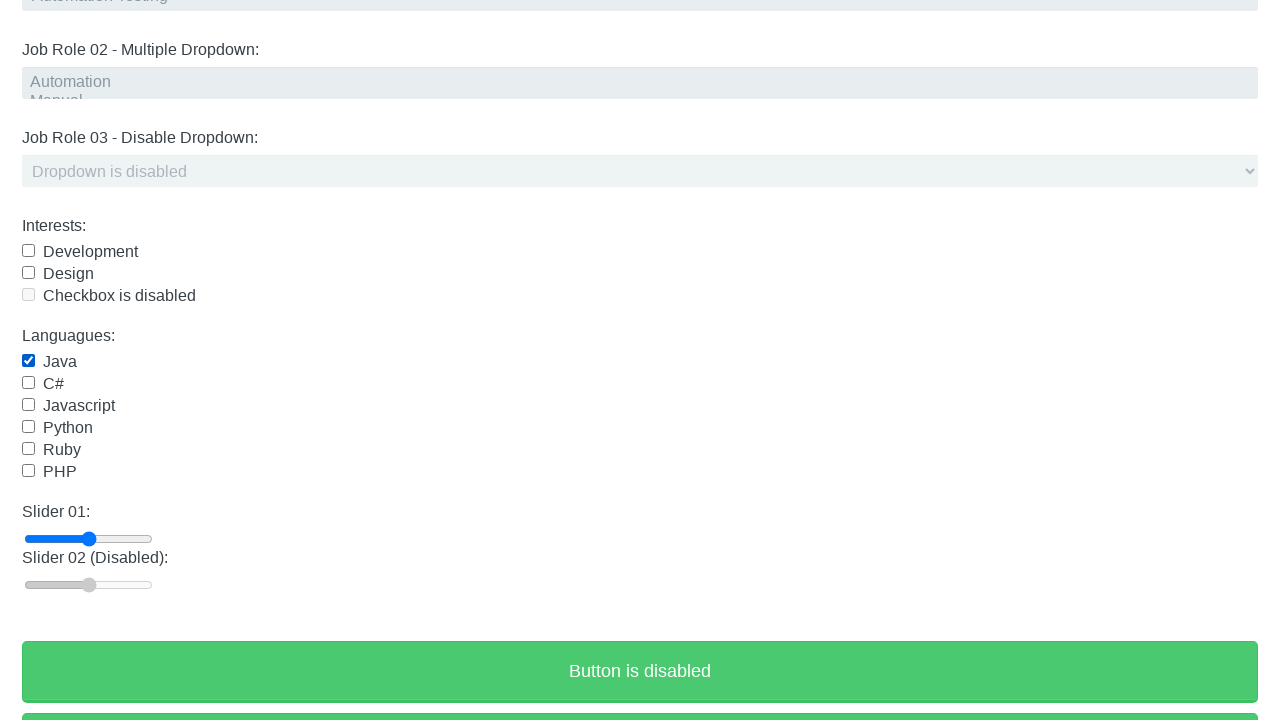

Verified that under 18 radio button is selected
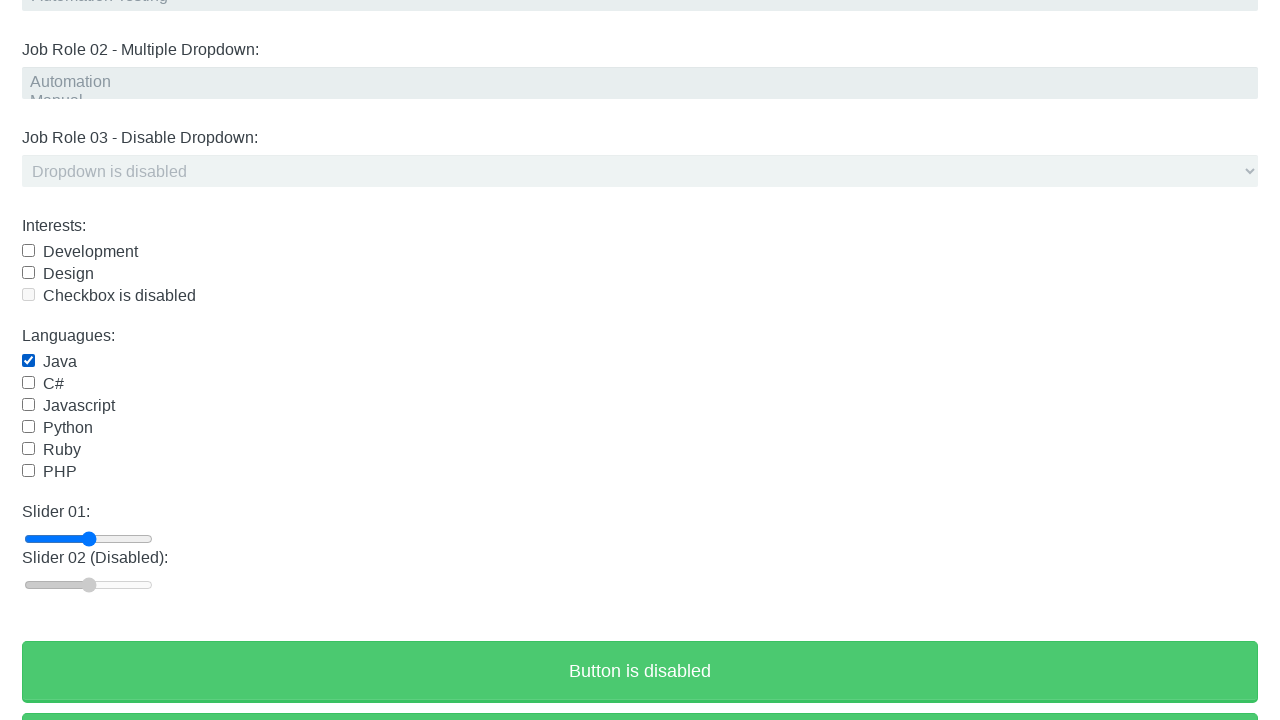

Verified that Java checkbox is selected
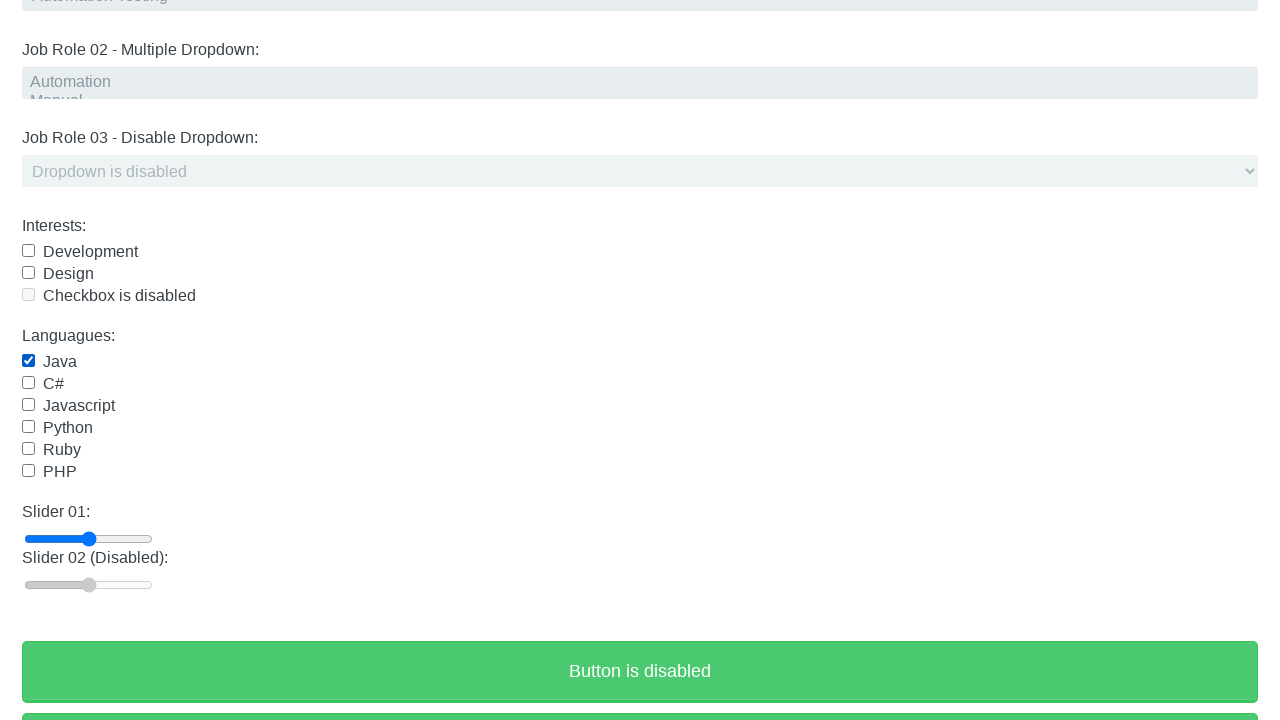

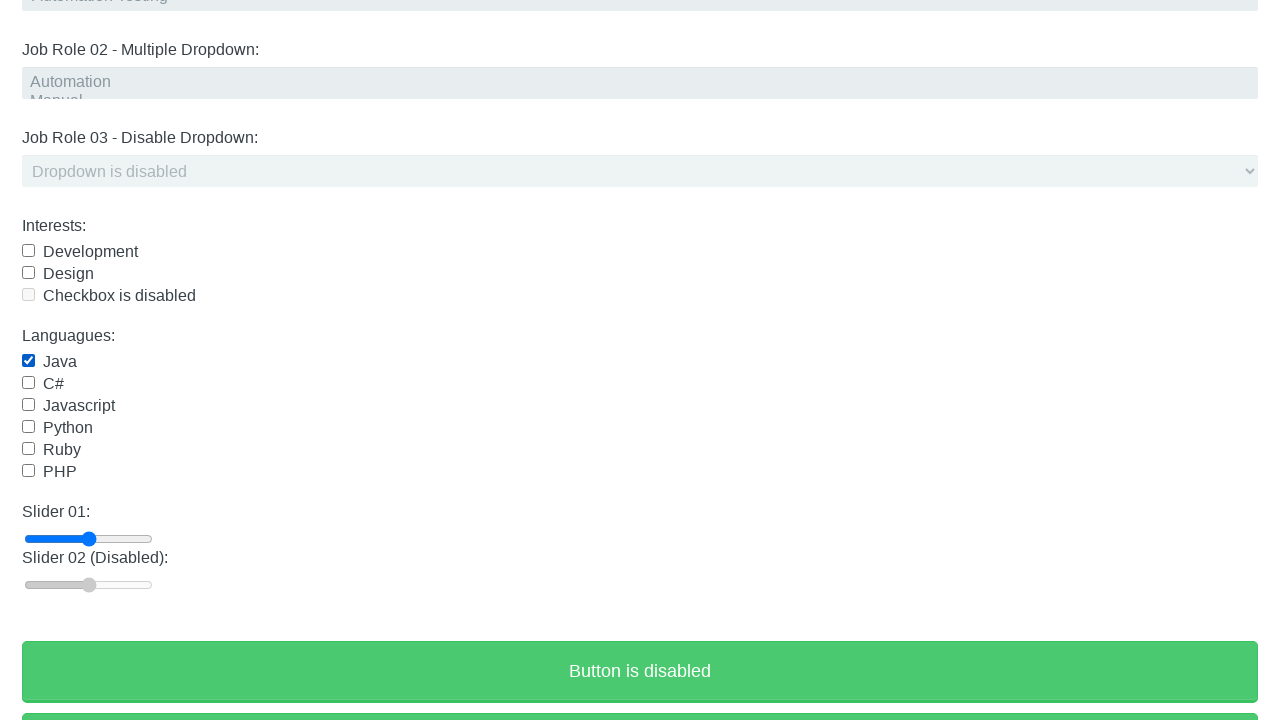